Tests dynamic loading functionality by clicking a Start button and waiting for dynamically loaded content ("Hello World!") to appear on the page

Starting URL: http://the-internet.herokuapp.com/dynamic_loading/1

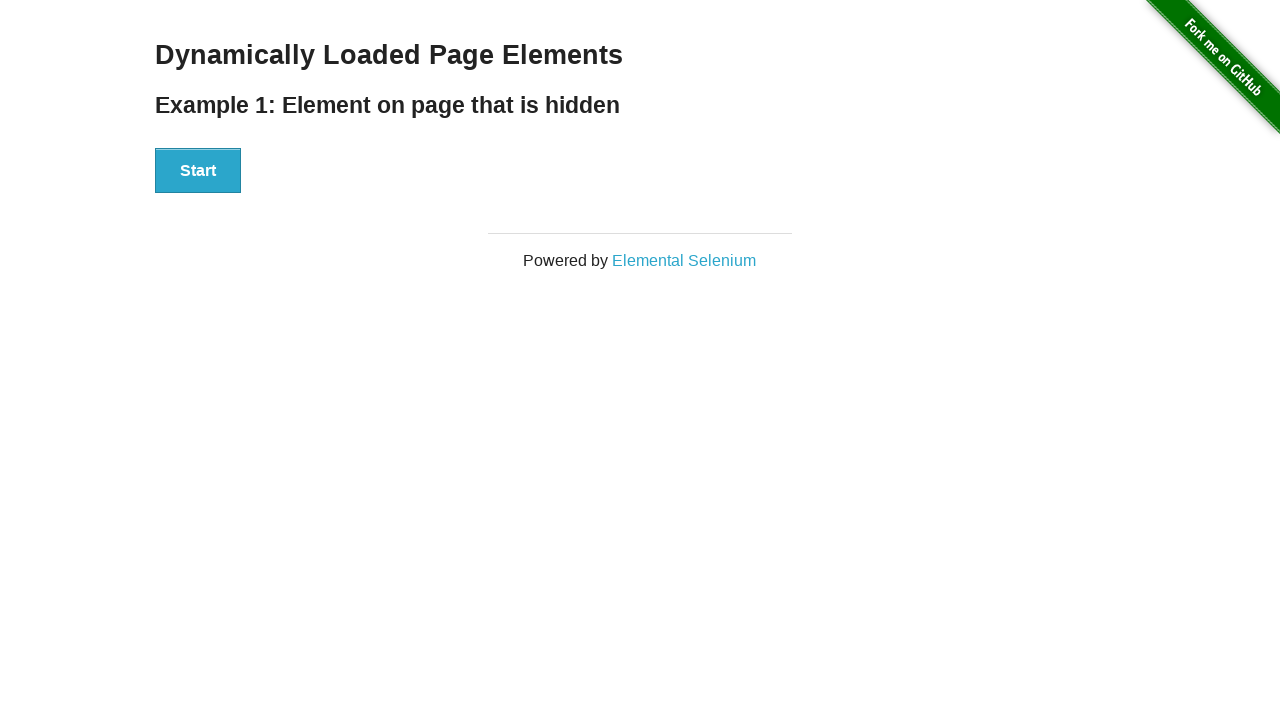

Clicked the Start button to trigger dynamic loading at (198, 171) on xpath=//button[text()='Start']
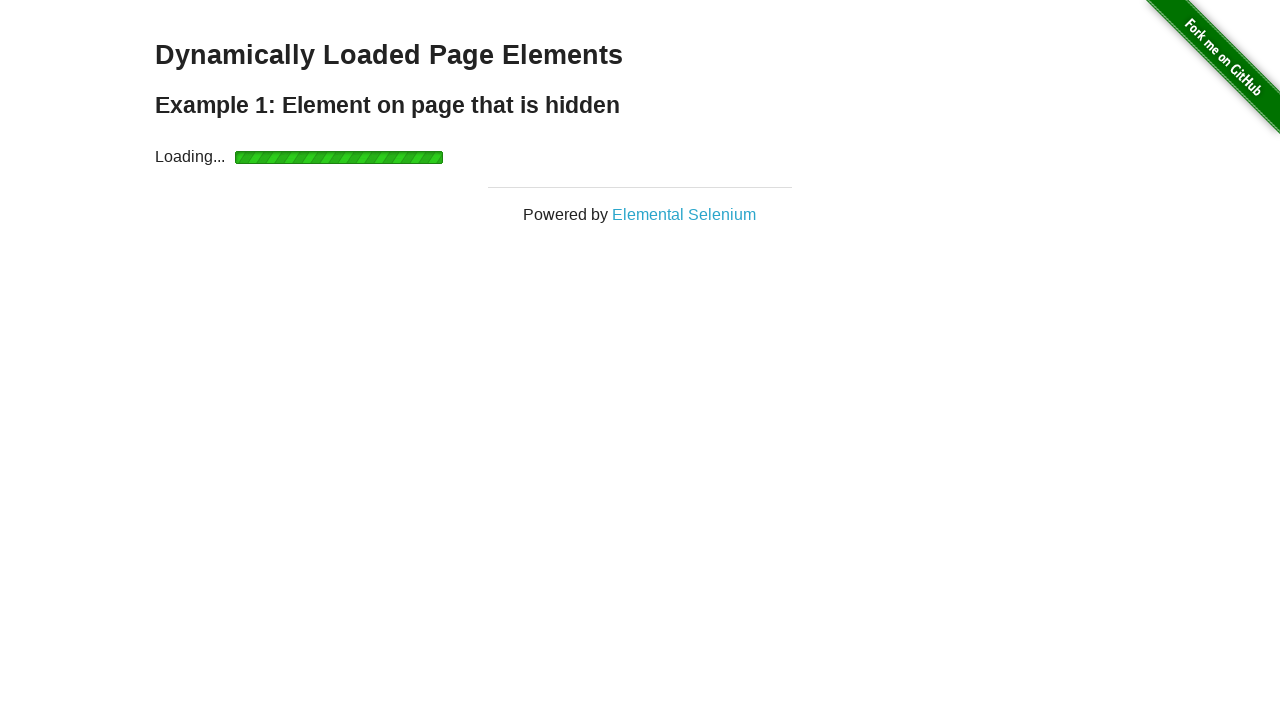

Waited for dynamically loaded 'Hello World!' text to appear
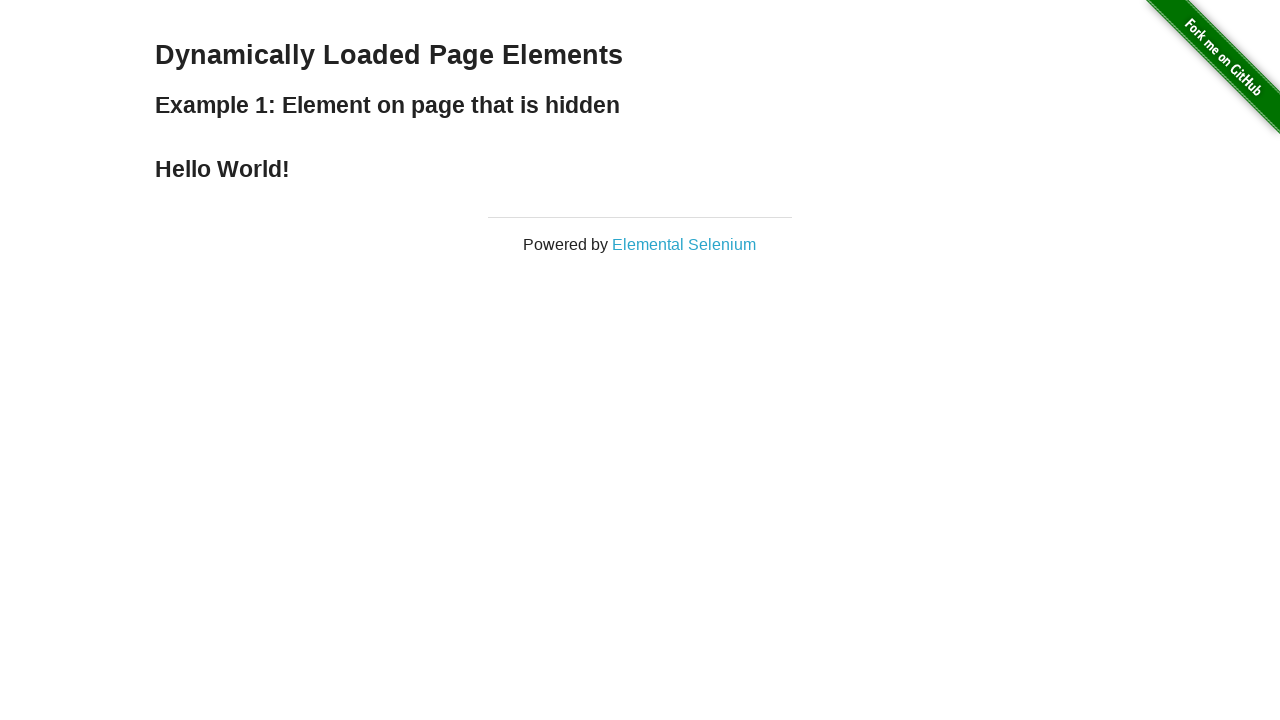

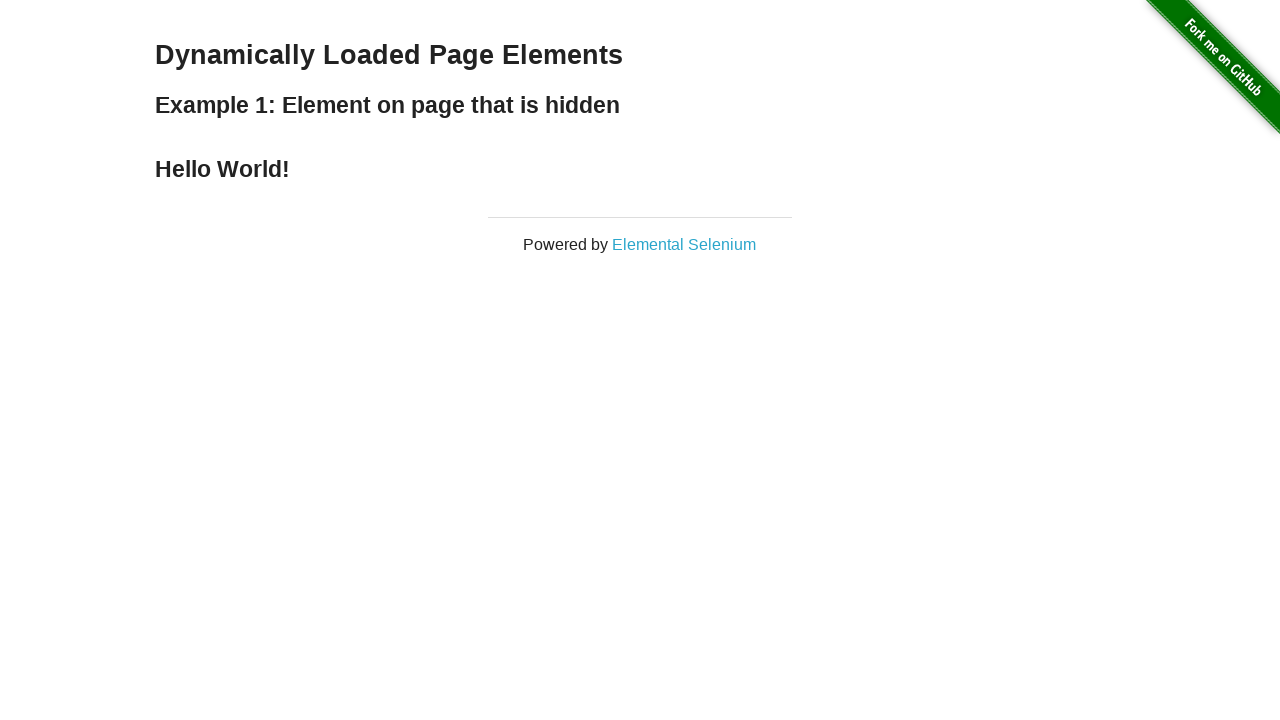